Tests filling out a recipe form by entering a recipe name and submitting the form on a cookbook creation website

Starting URL: https://createmycookbook.com/projects/VjM4tW5Ey?default_email=andrew_dau%40hotmail.com

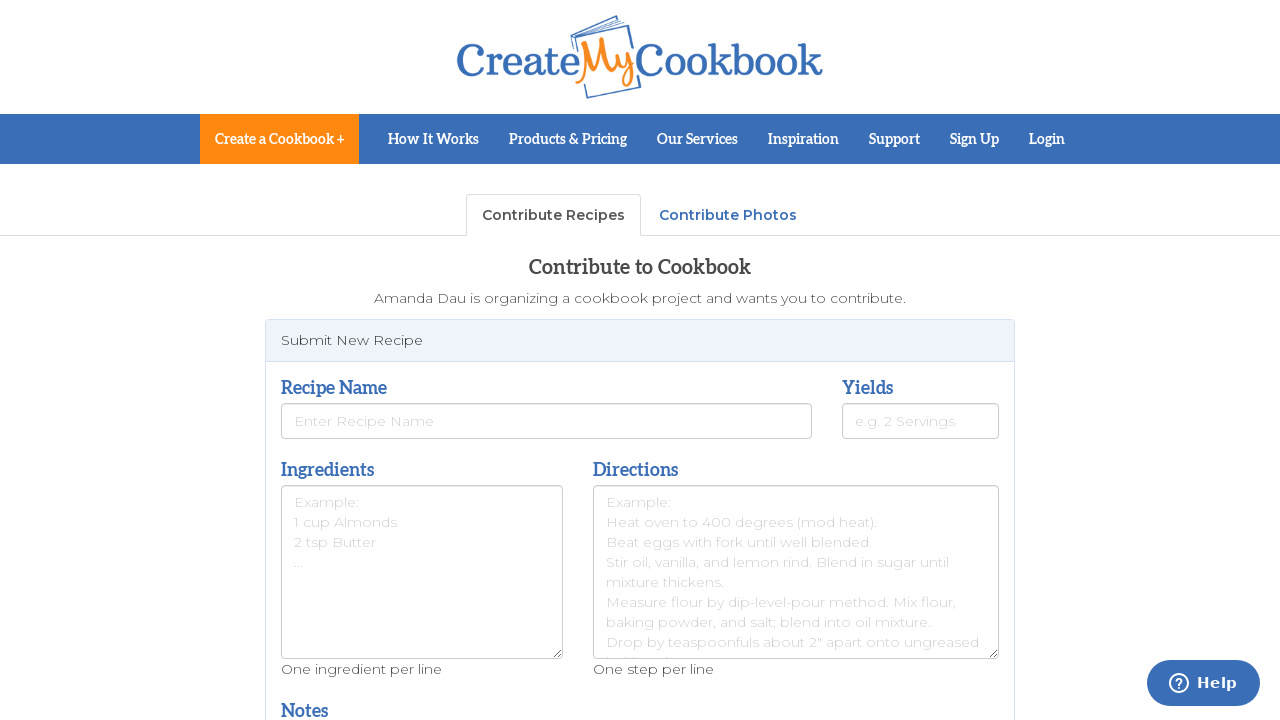

Recipe form loaded - recipe name input field is ready
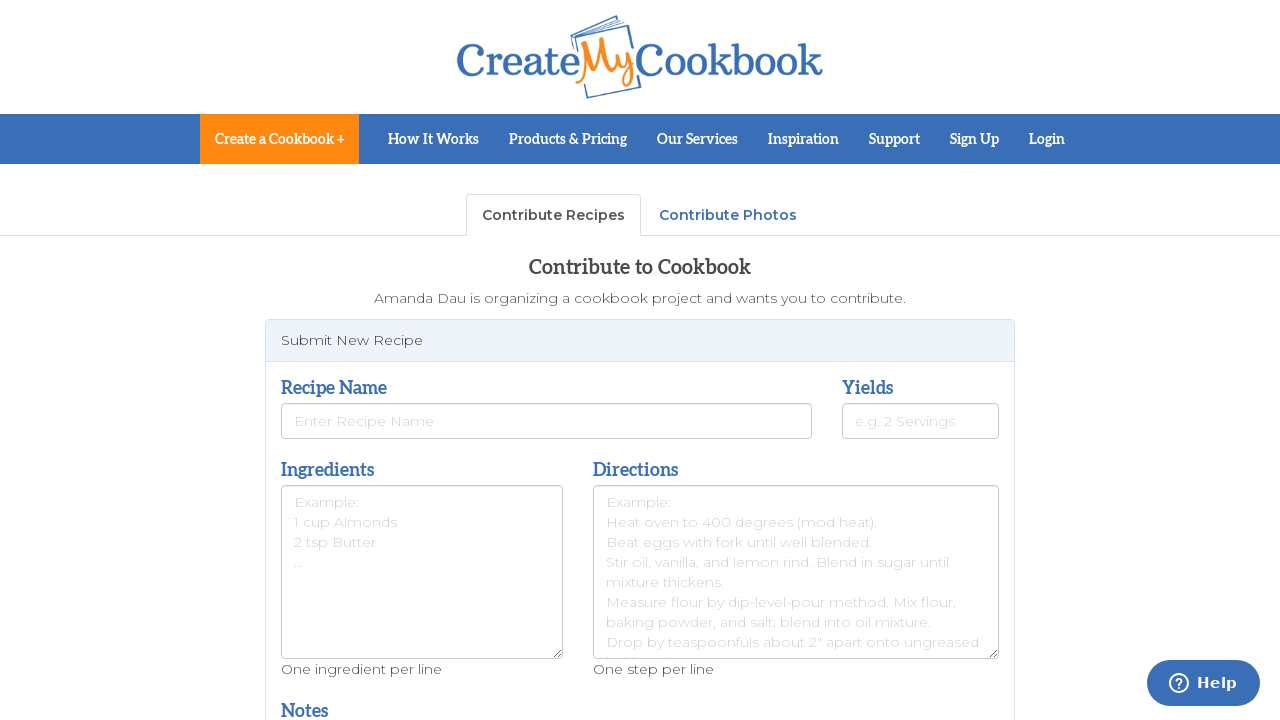

Filled recipe name field with 'Homemade Chocolate Chip Cookies' on input[name='name']
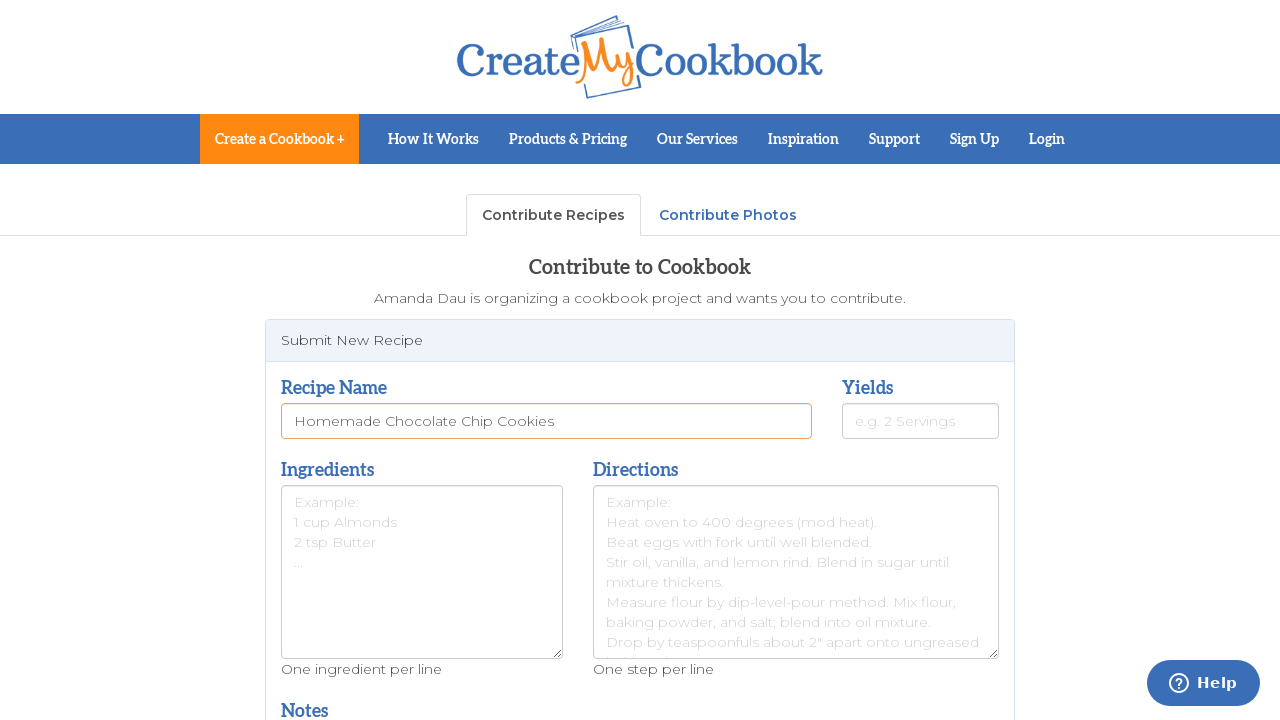

Submitted form by pressing Enter on recipe name field on input[name='name']
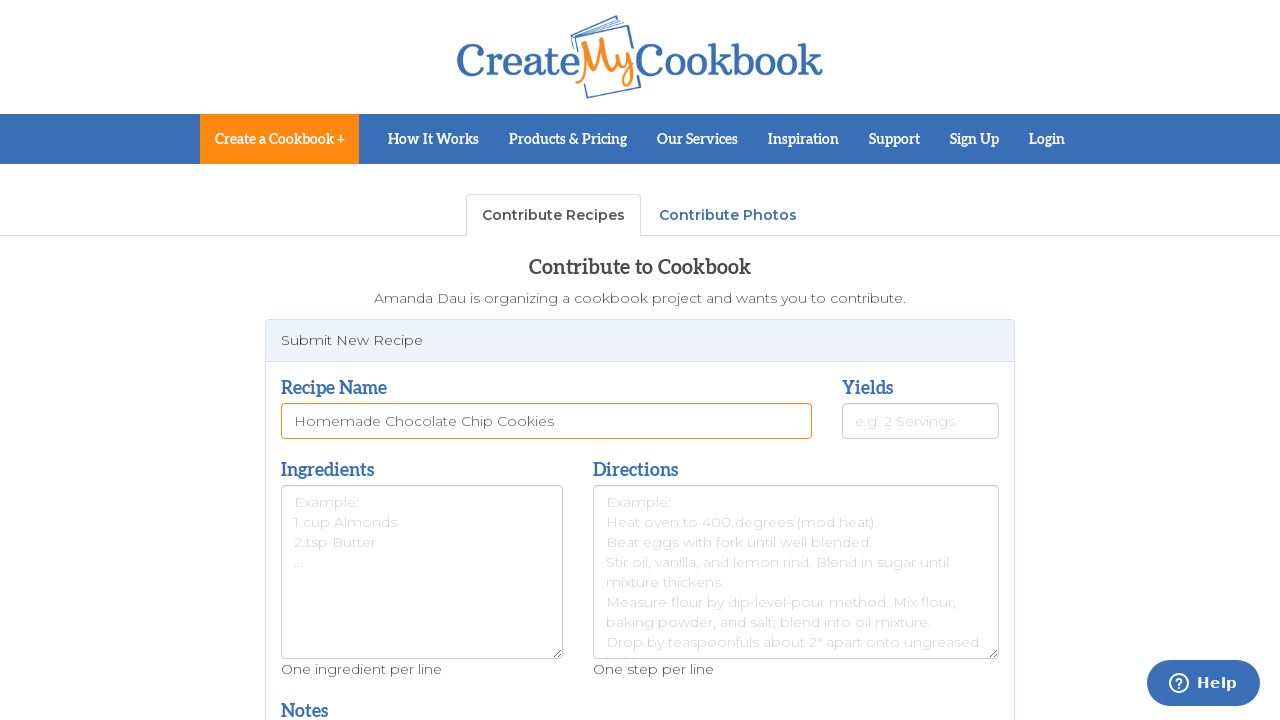

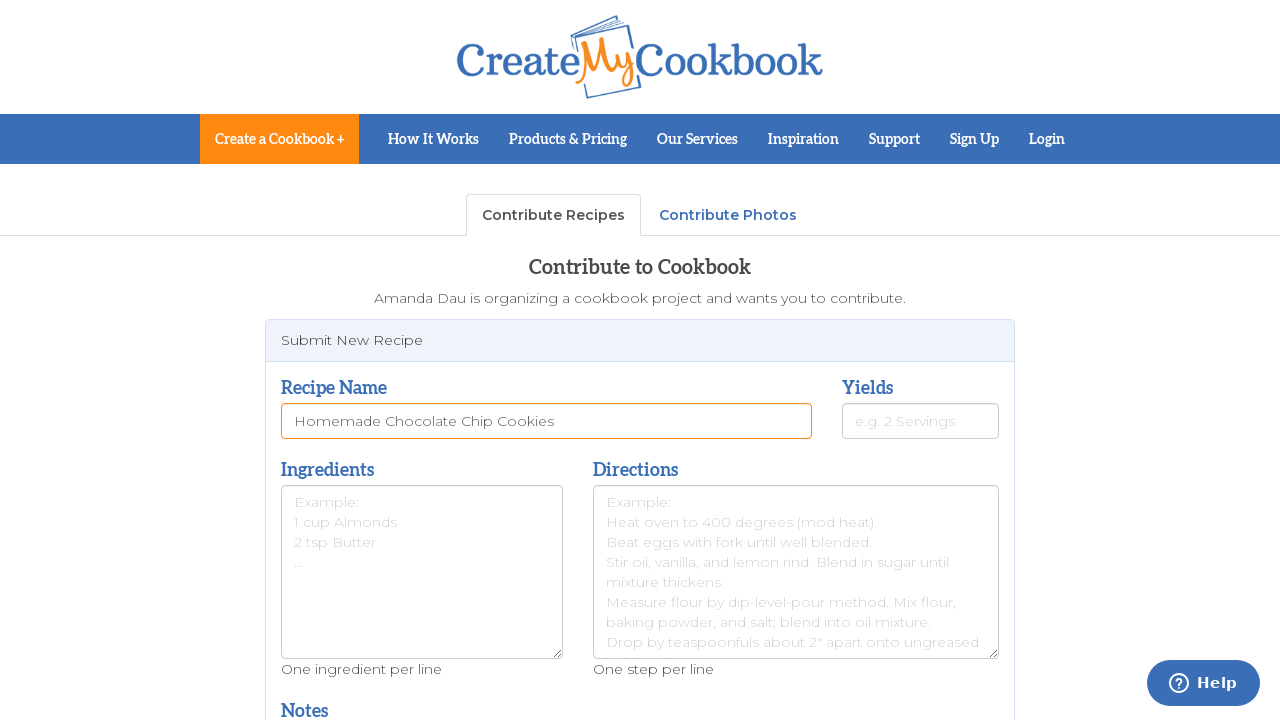